Navigates to the Calley call from browser feature page

Starting URL: https://www.getcalley.com/calley-call-from-browser/

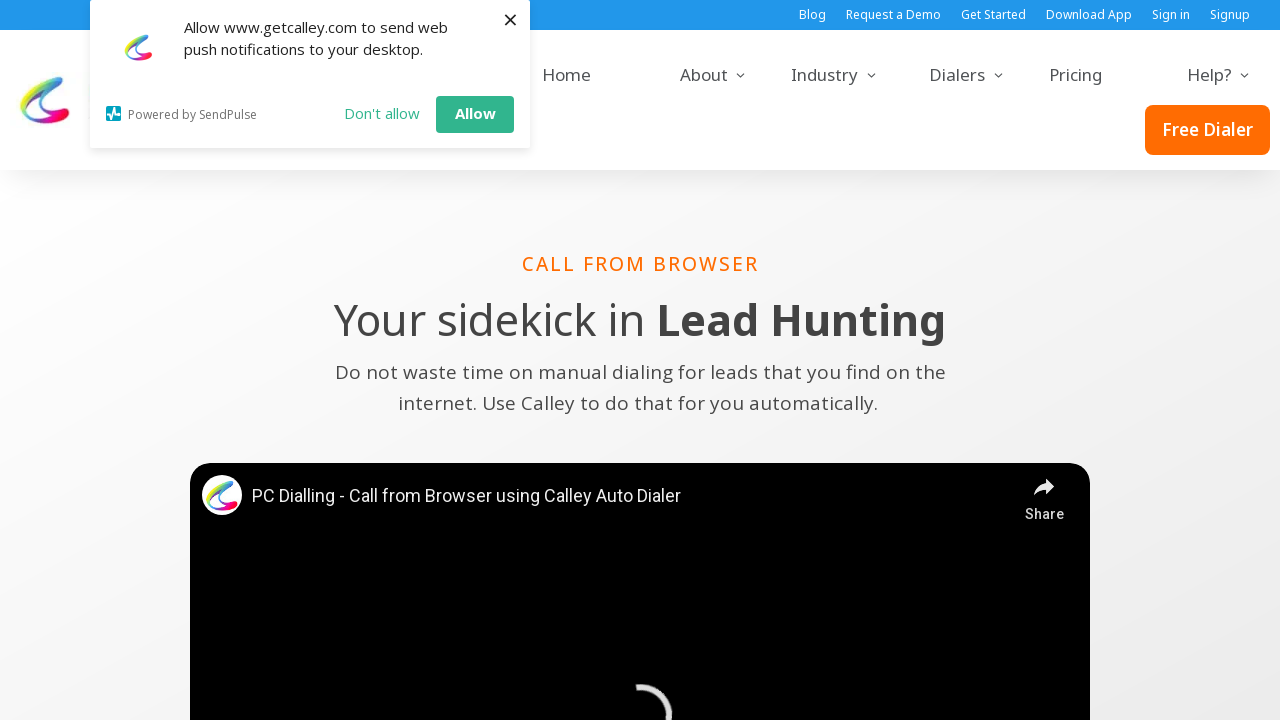

Page loaded and network idle at https://www.getcalley.com/calley-call-from-browser/
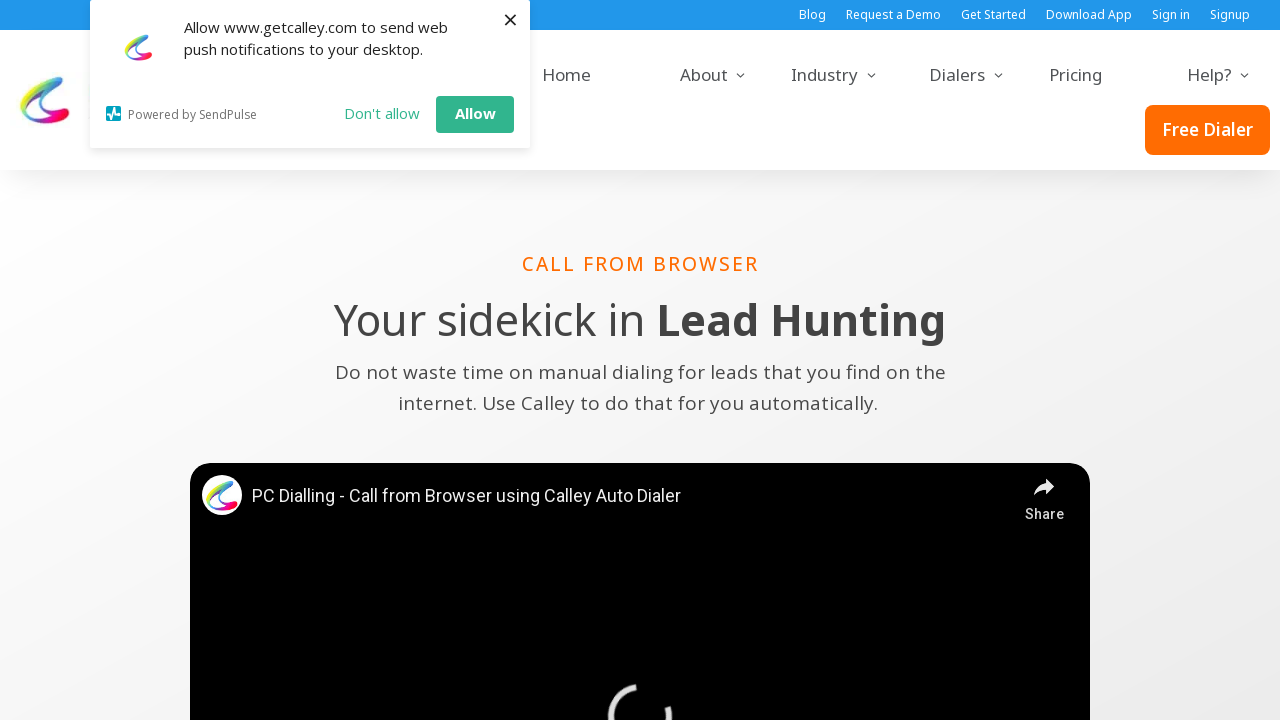

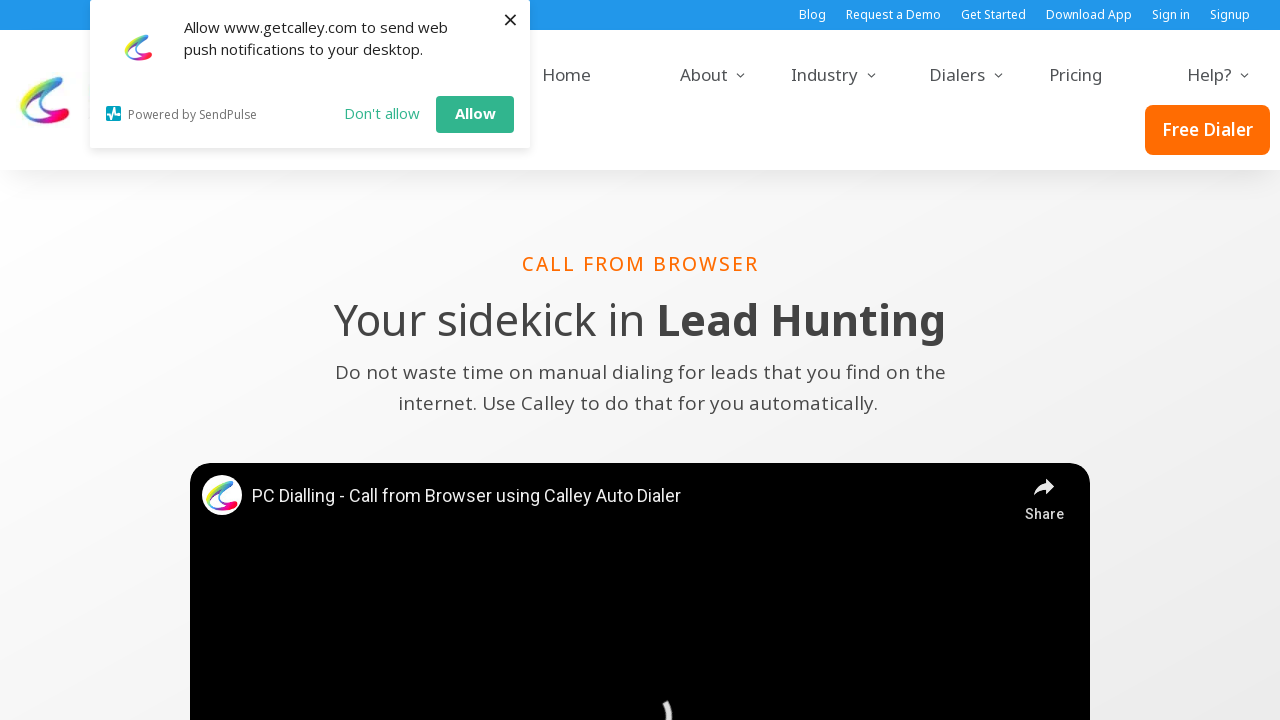